Navigates to the Big Data section by clicking on the Big Data link

Starting URL: https://edureka.co

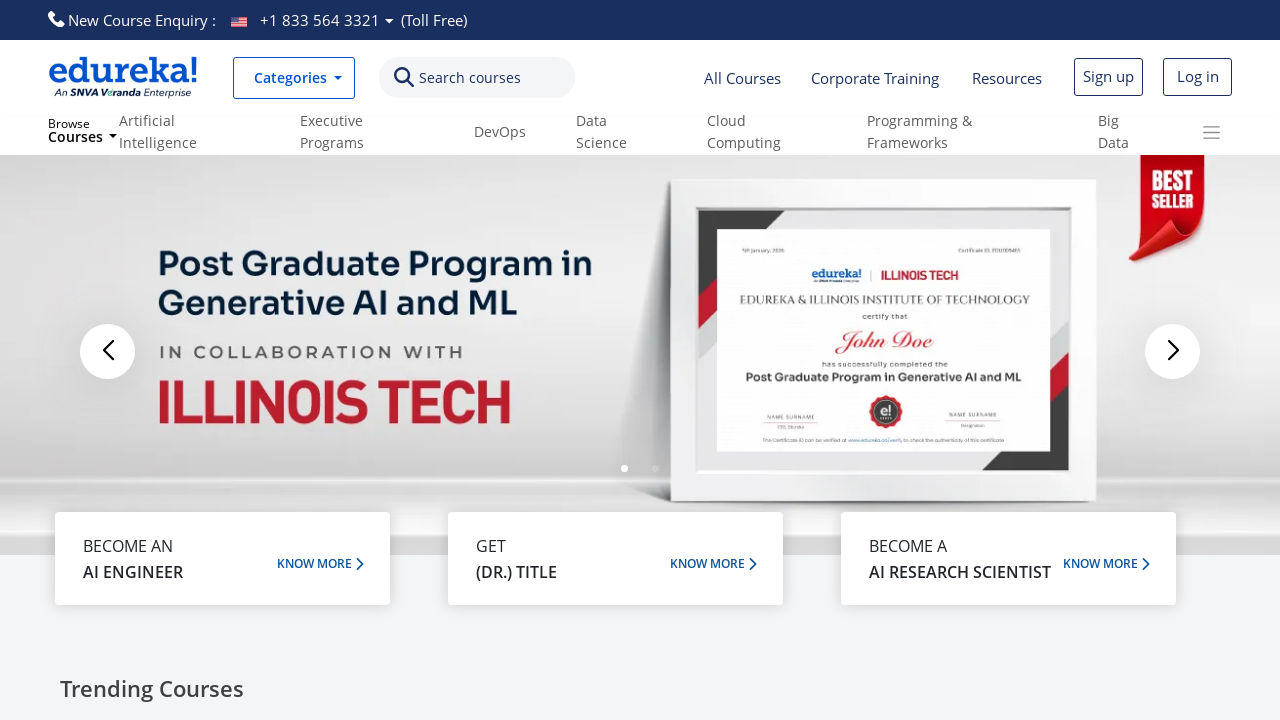

Clicked on Big Data link to navigate to Big Data section at (1124, 132) on text=Big Data
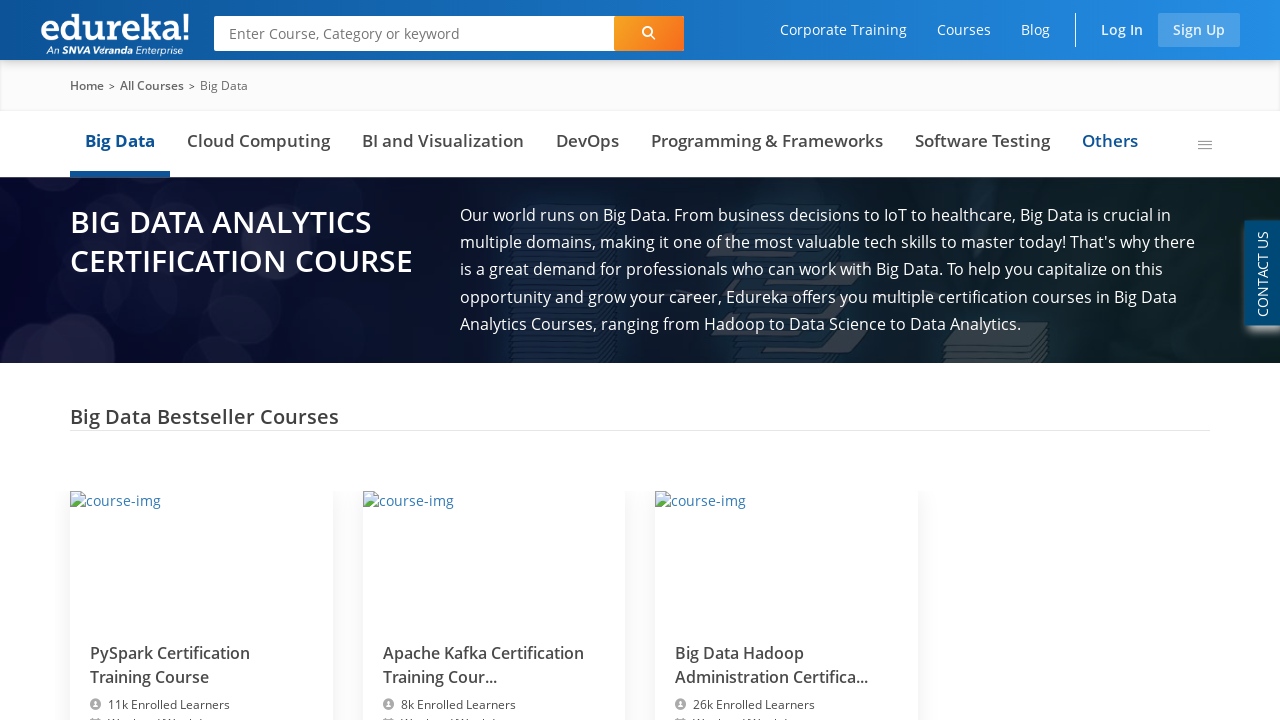

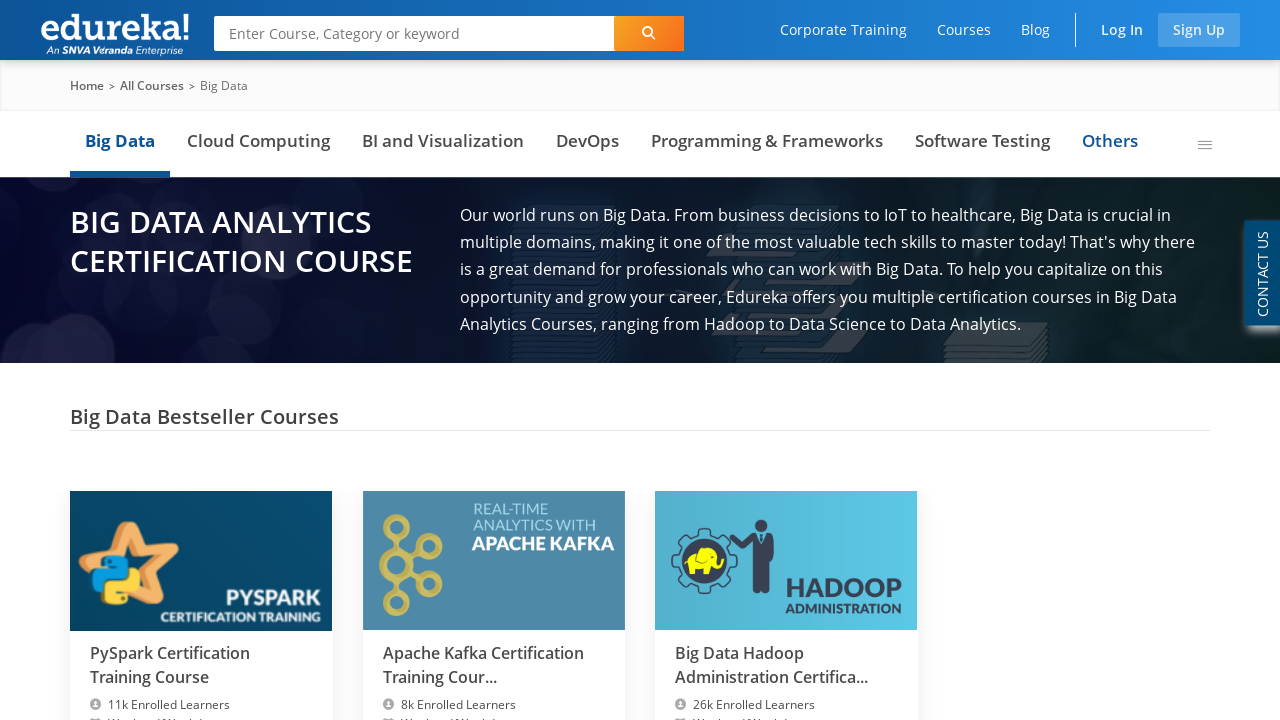